Tests browser backward and forward navigation functionality

Starting URL: https://www.leafground.com

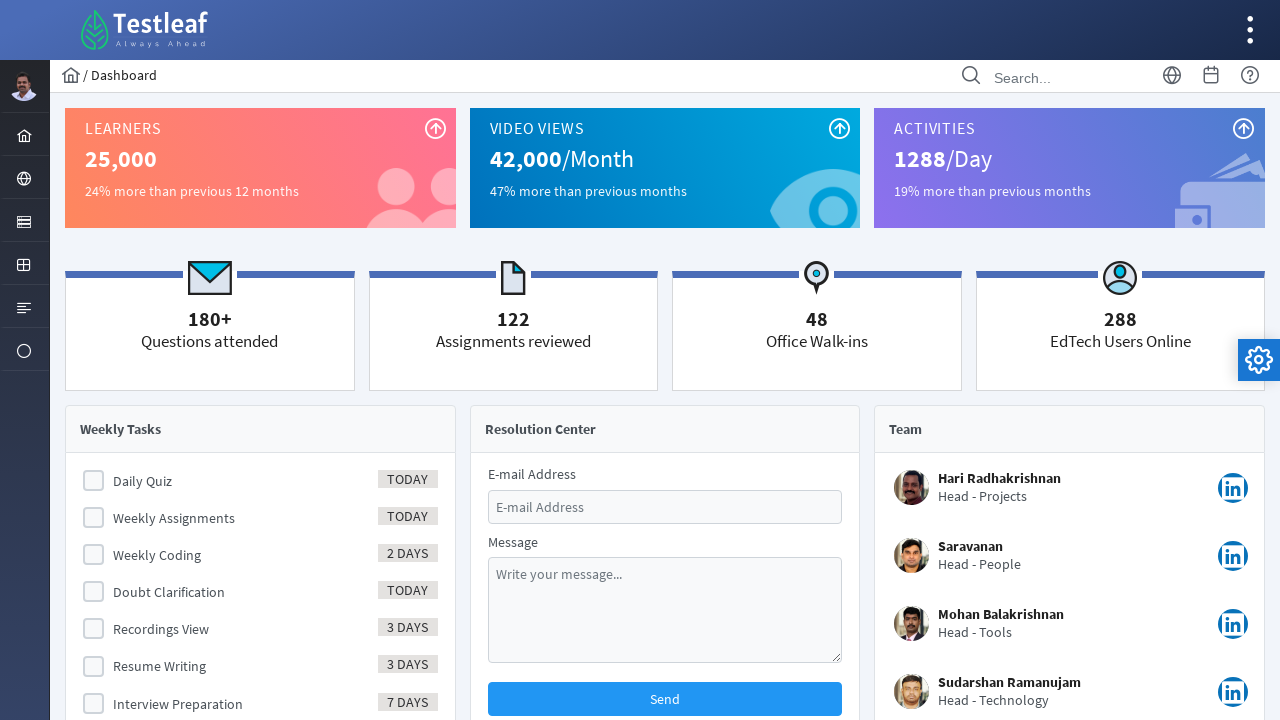

Navigated back in browser history
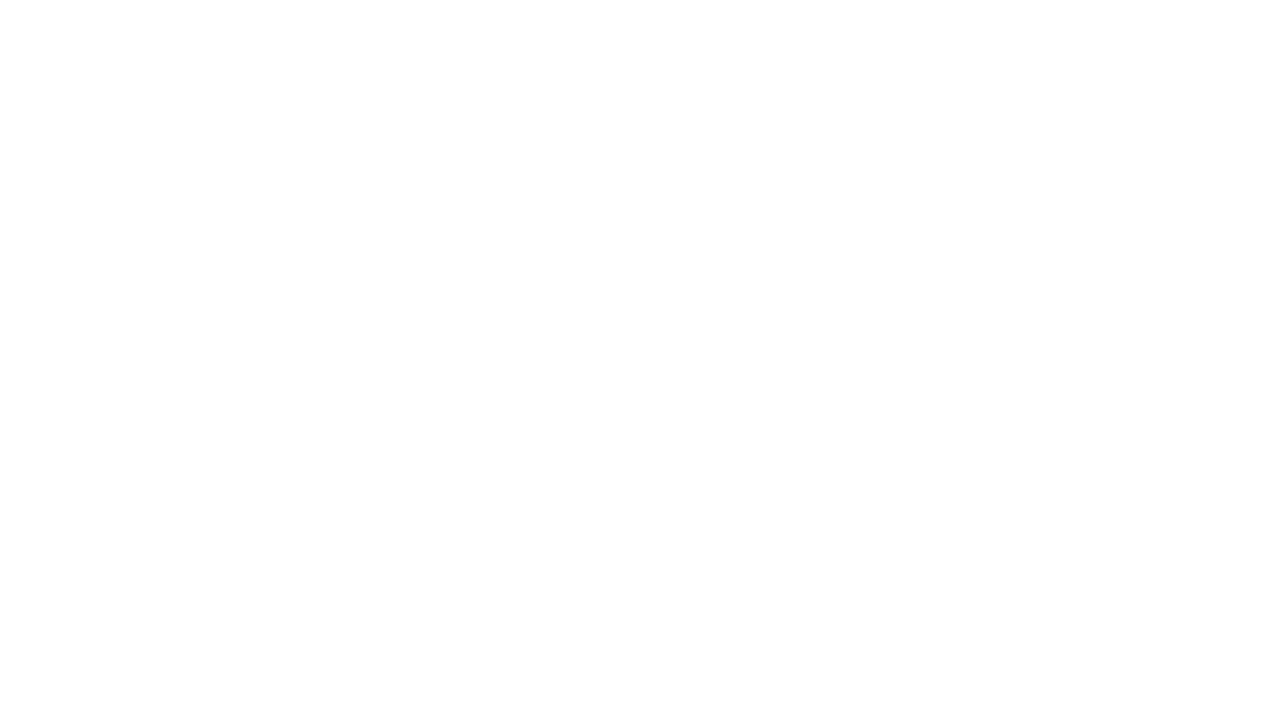

Navigated forward in browser history
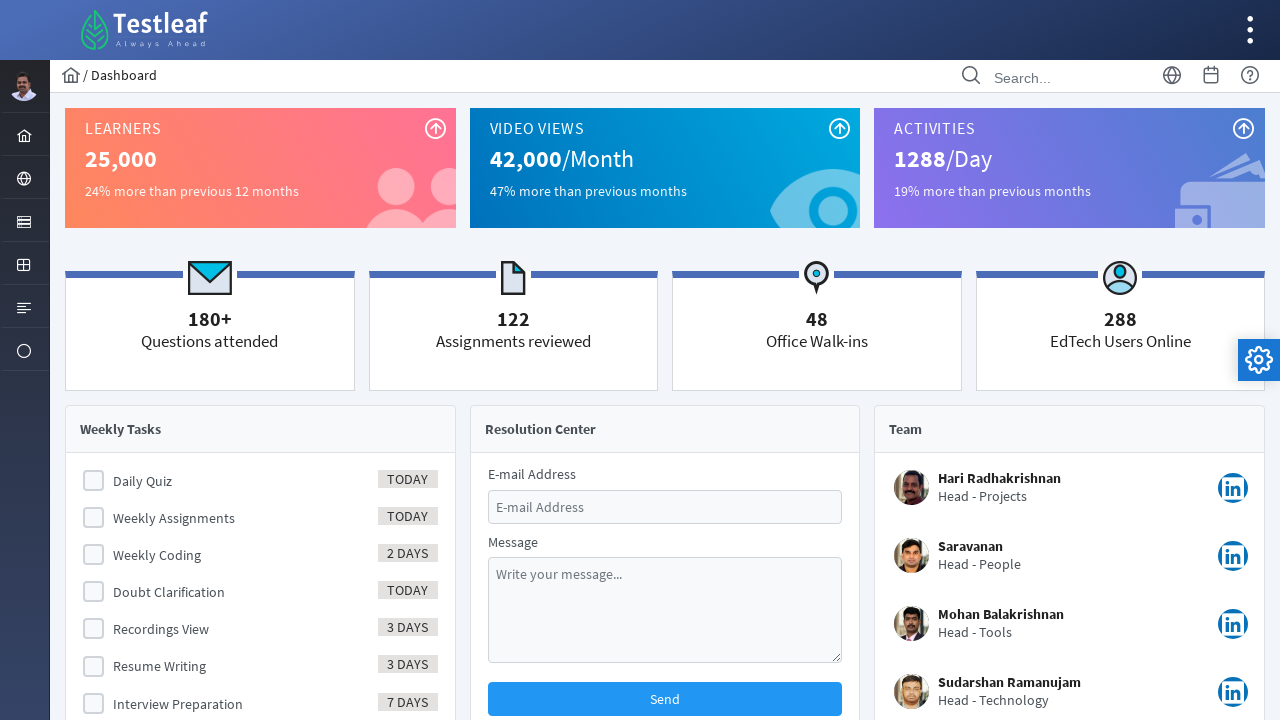

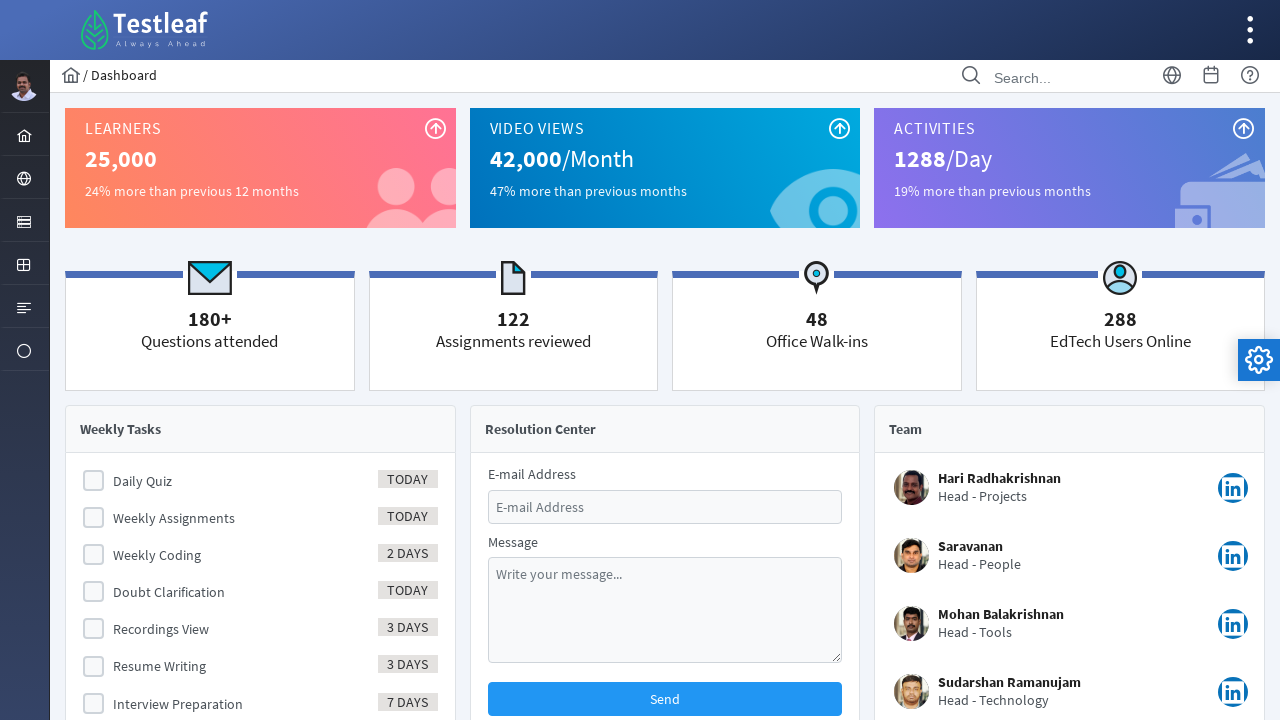